Tests table sorting functionality by clicking on a column header and verifying that the data is sorted alphabetically

Starting URL: https://rahulshettyacademy.com/seleniumPractise/#/offers

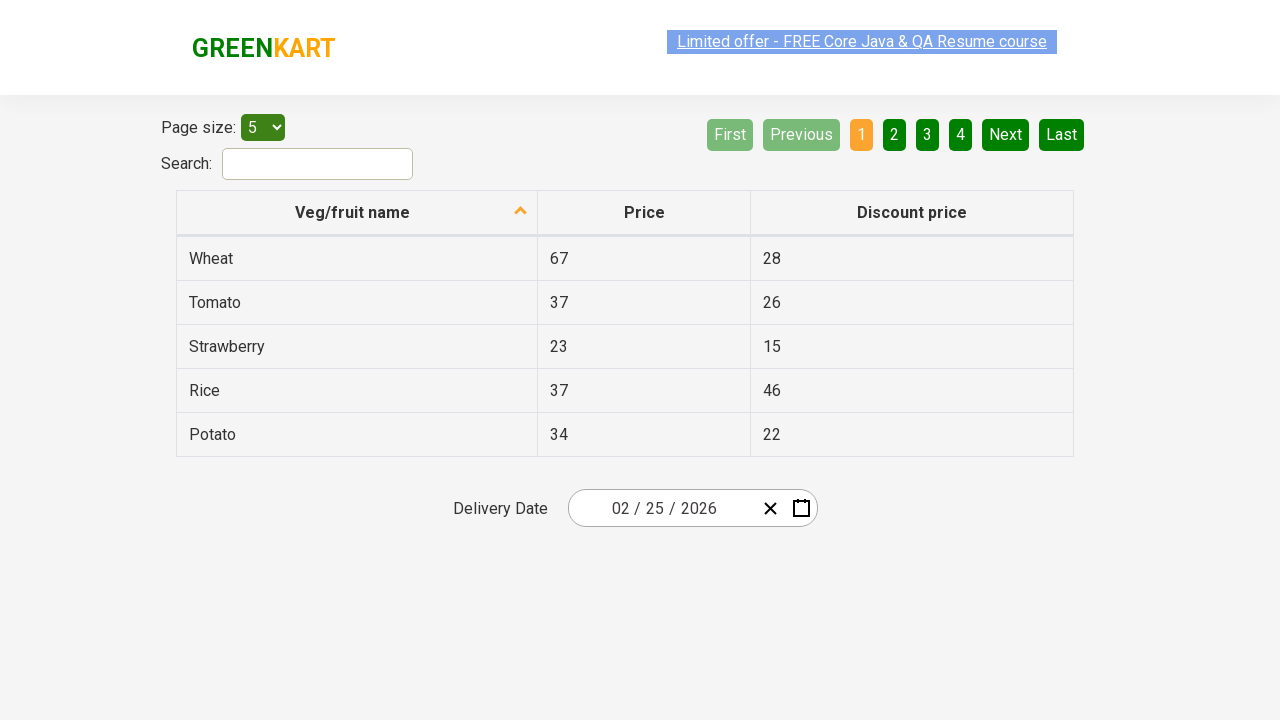

Clicked on 'Veg/fruit name' column header to initiate sorting at (353, 212) on xpath=//span[text()='Veg/fruit name']
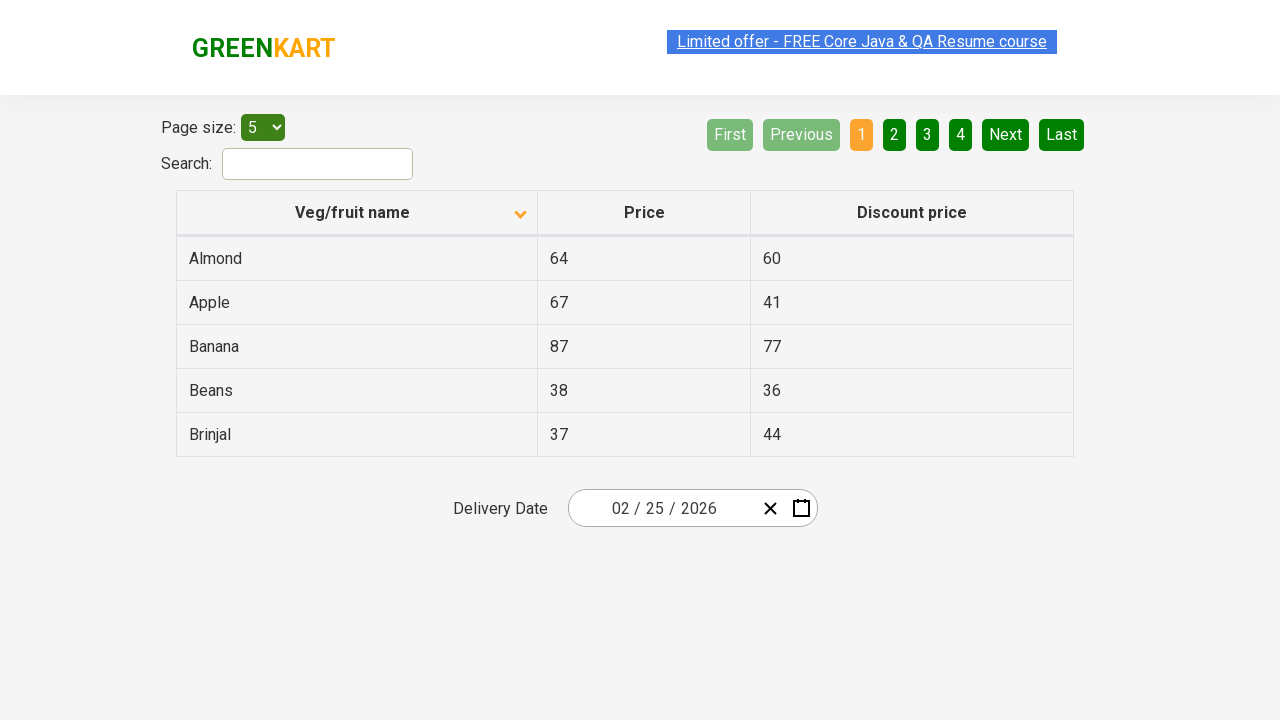

Waited 500ms for table to complete sorting
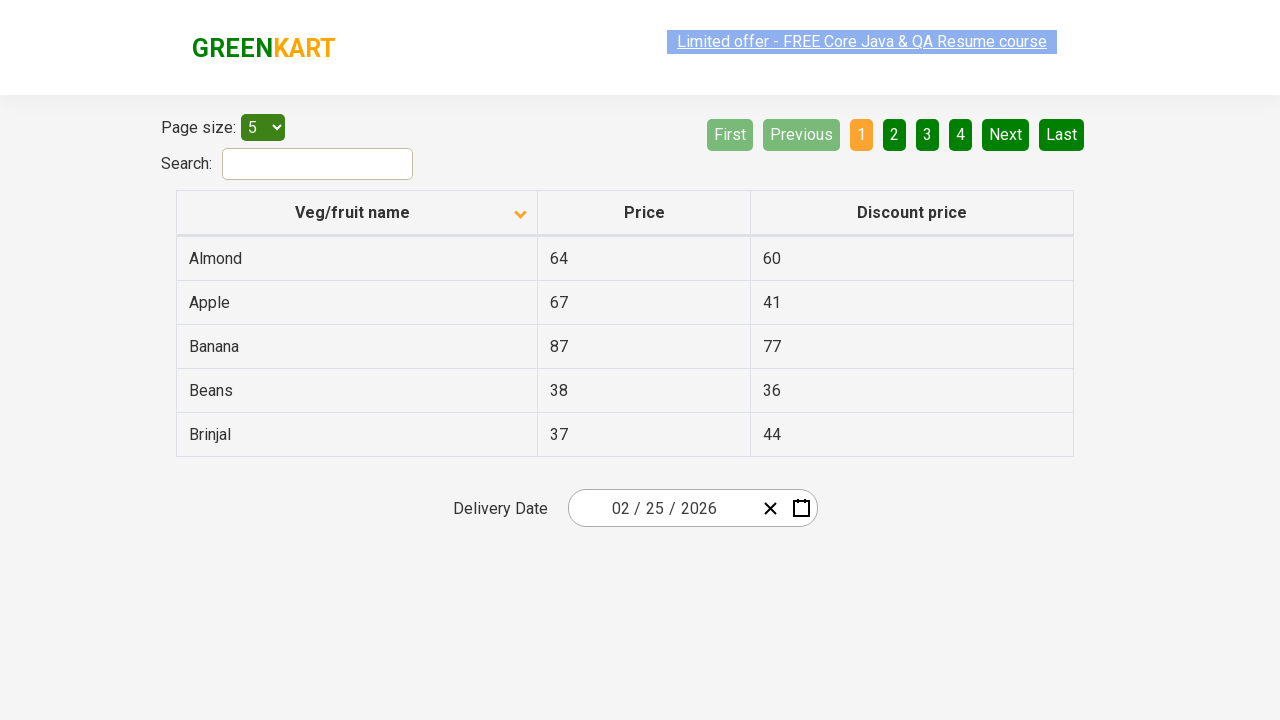

Retrieved all vegetable name elements from the first column
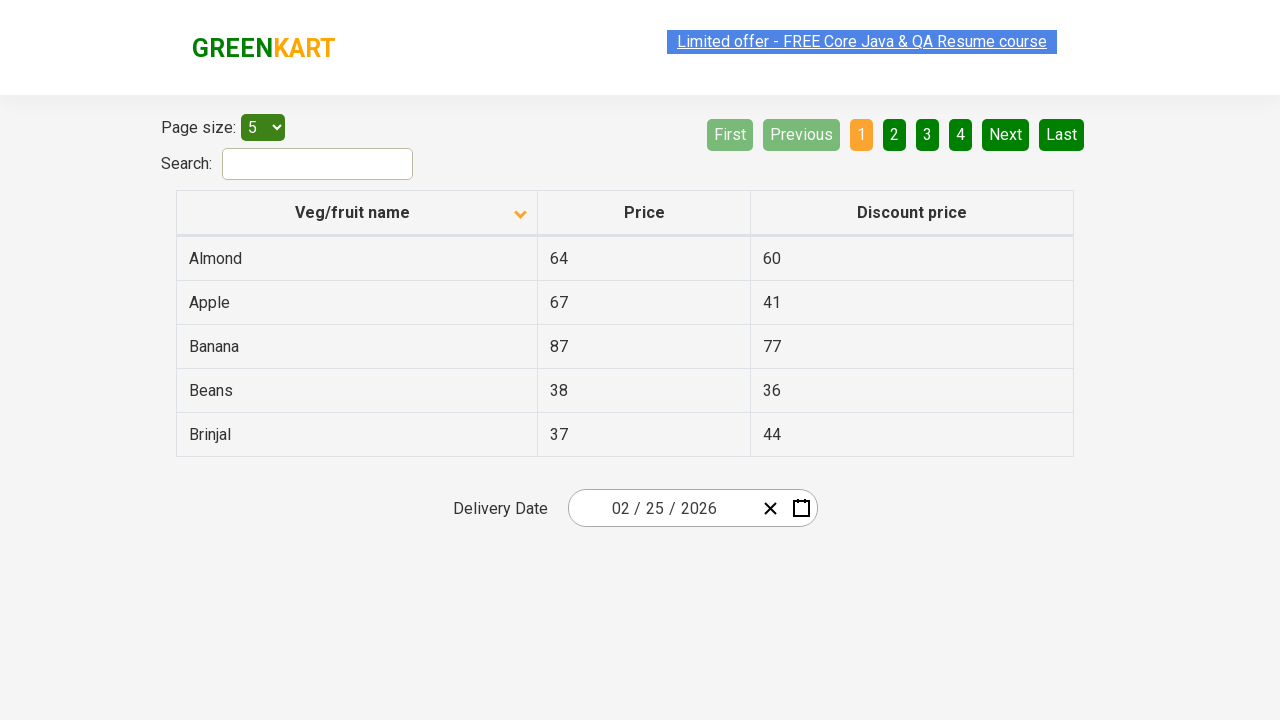

Extracted text content from all vegetable name elements
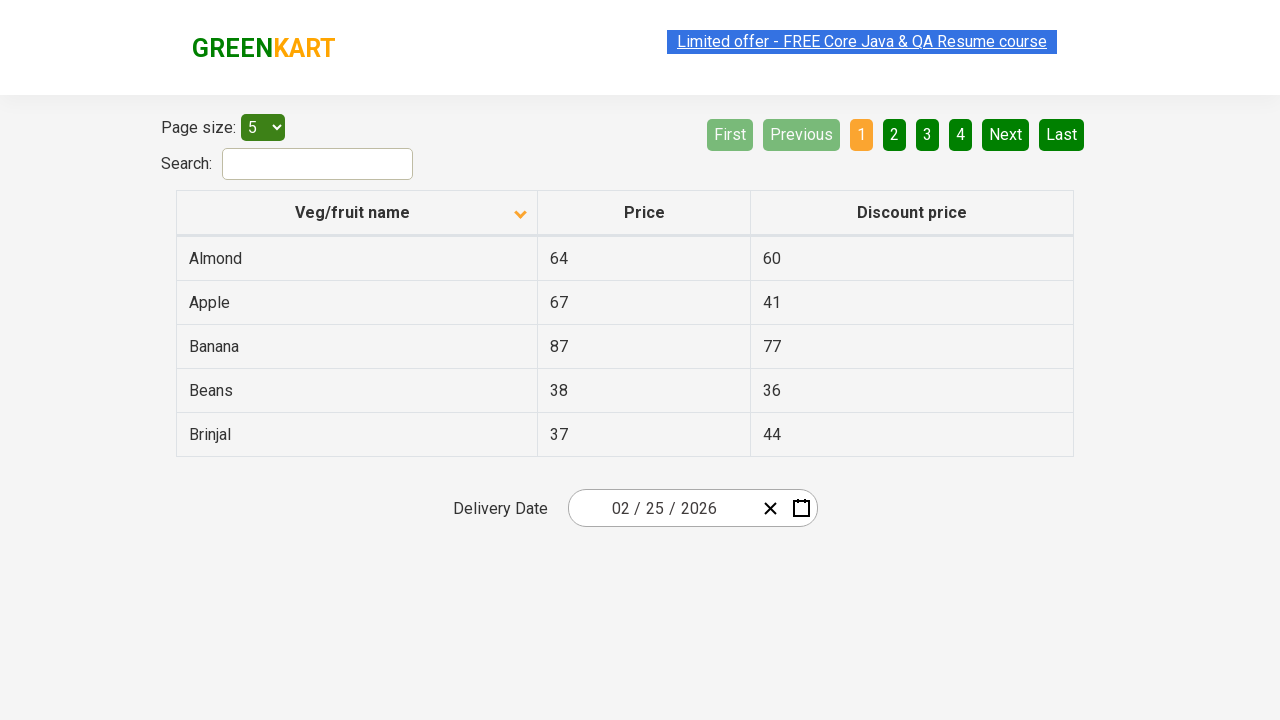

Created a copy of the browser-sorted vegetable list
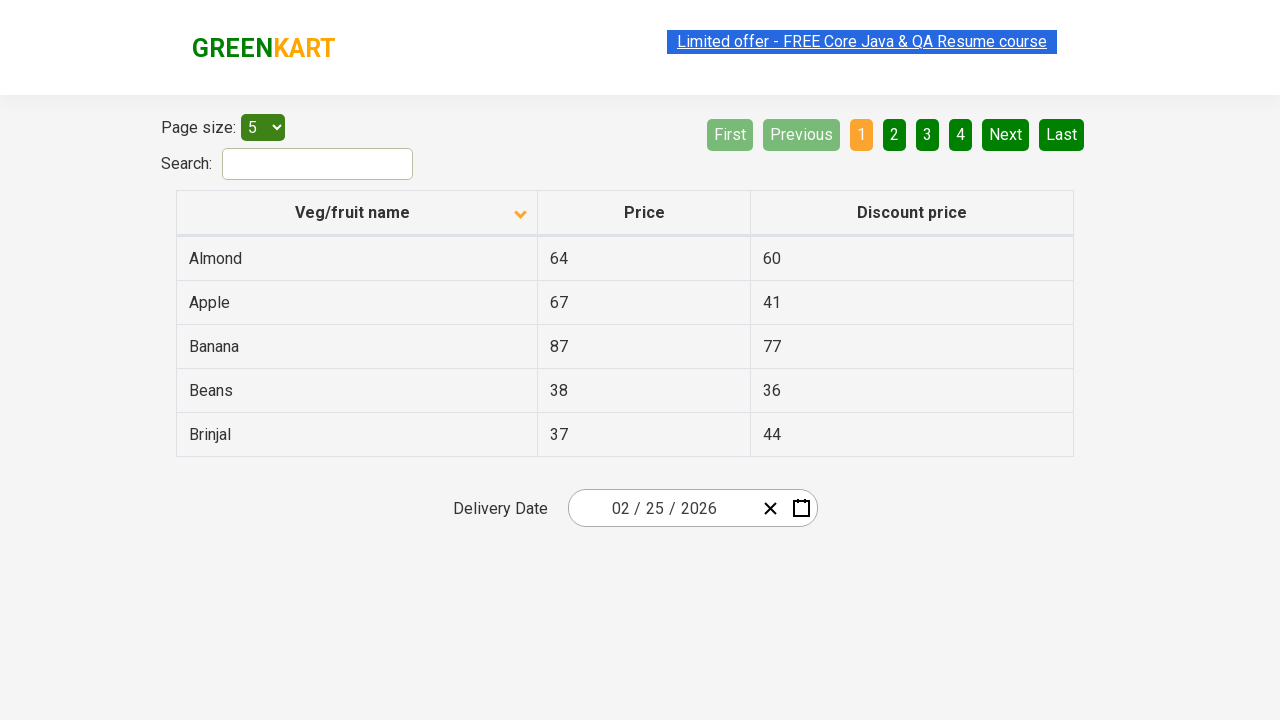

Sorted the vegetable list alphabetically to get expected order
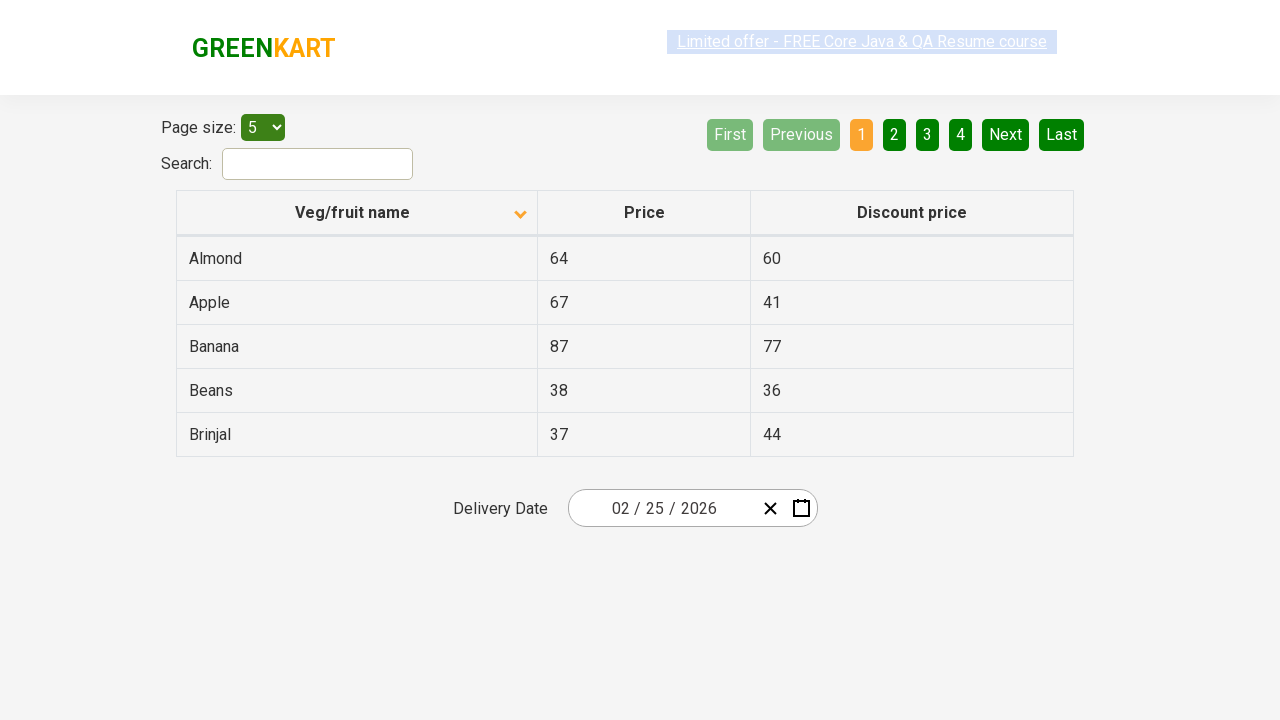

Verified that browser-sorted list matches alphabetically sorted list - assertion passed
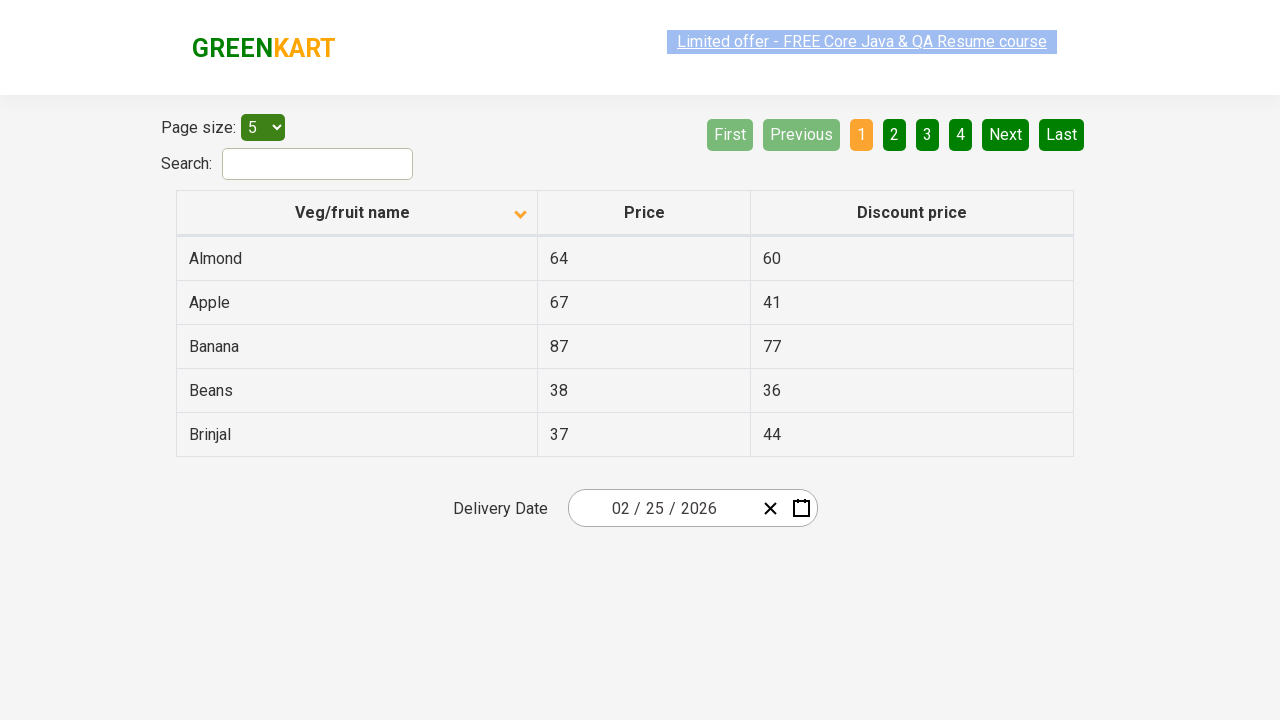

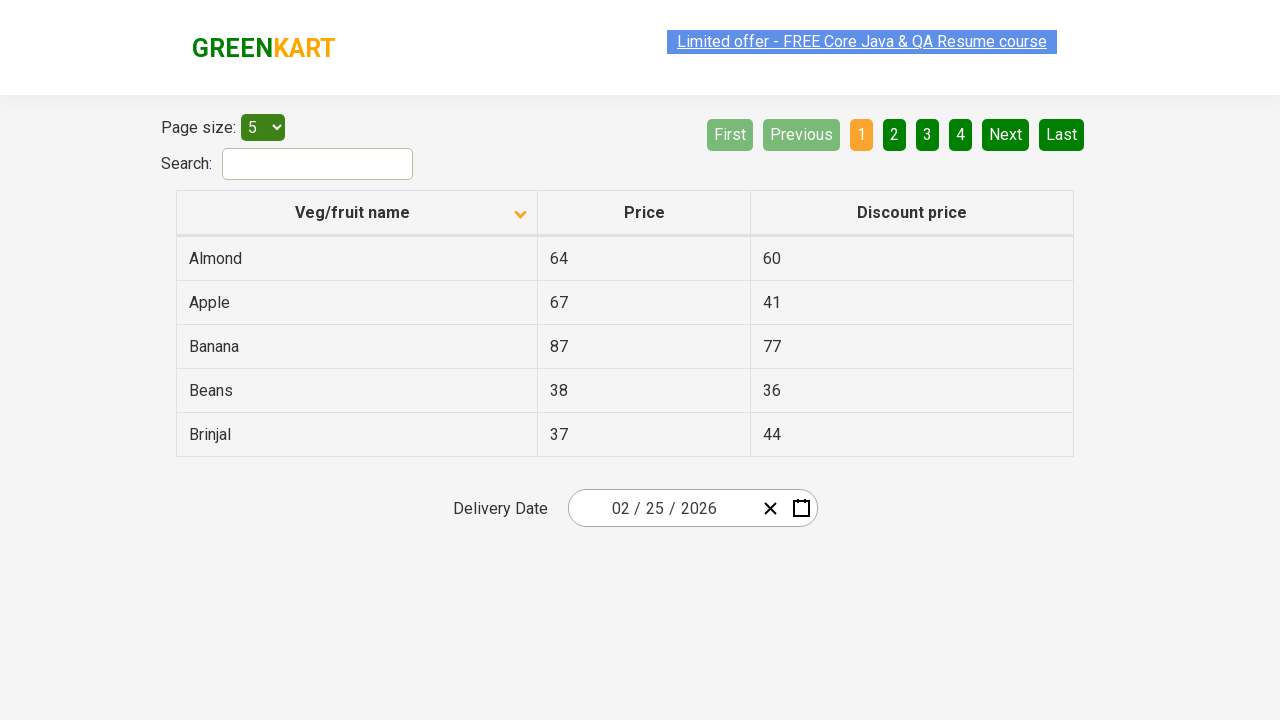